Verifies that multiple different images are present in the carousel by checking their source attributes

Starting URL: http://kevinlamping.com/webdriverio-course-content/index.html#

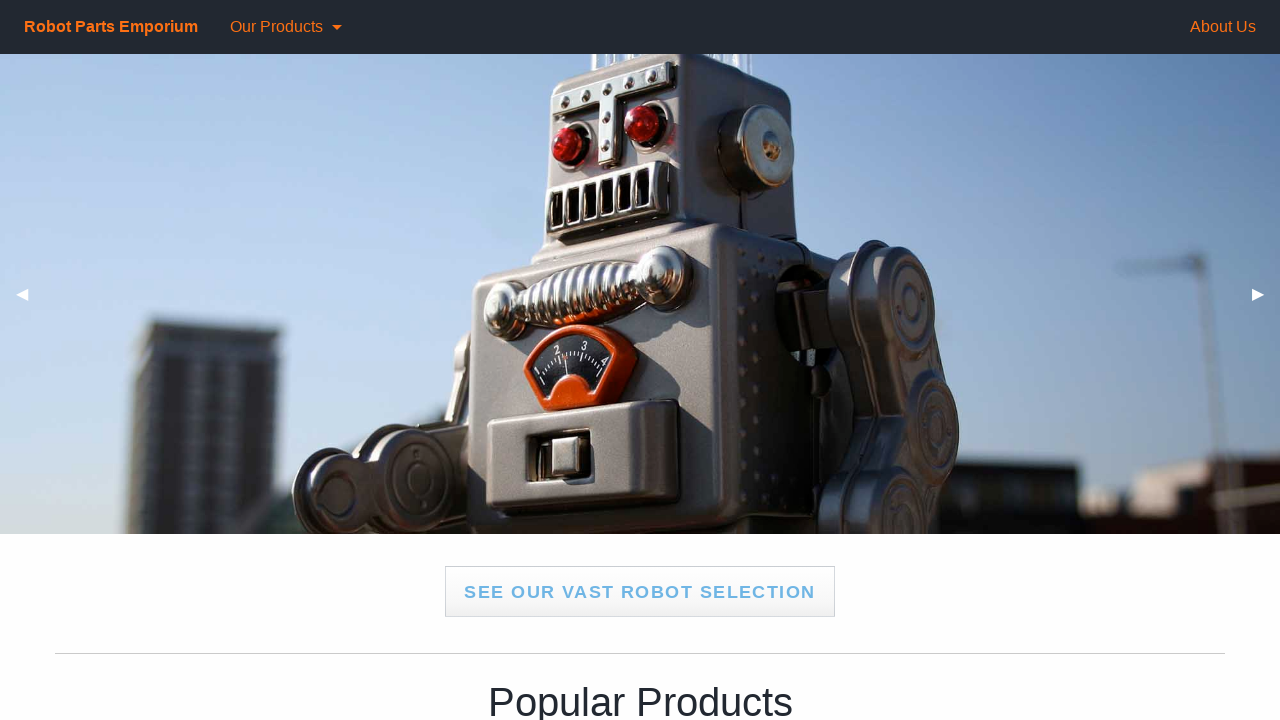

Waited for carousel image robot-5.jpg to be present
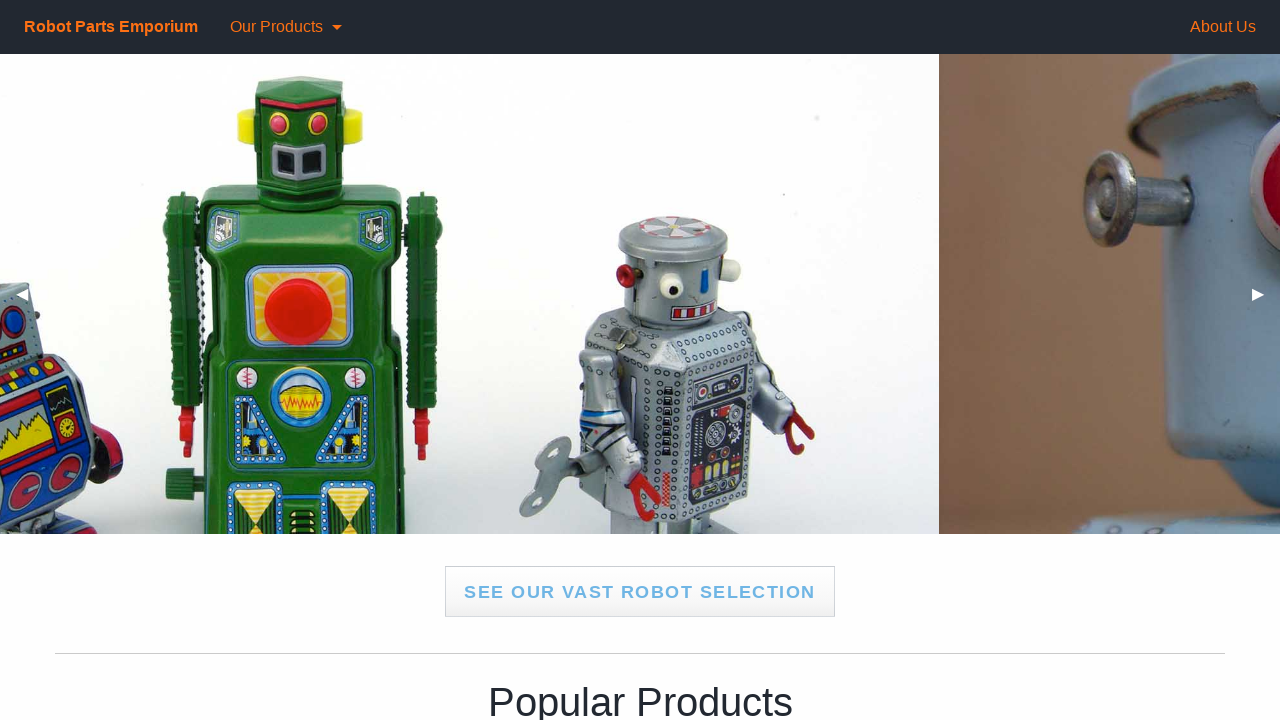

Waited for carousel image robot-6.jpg to be present
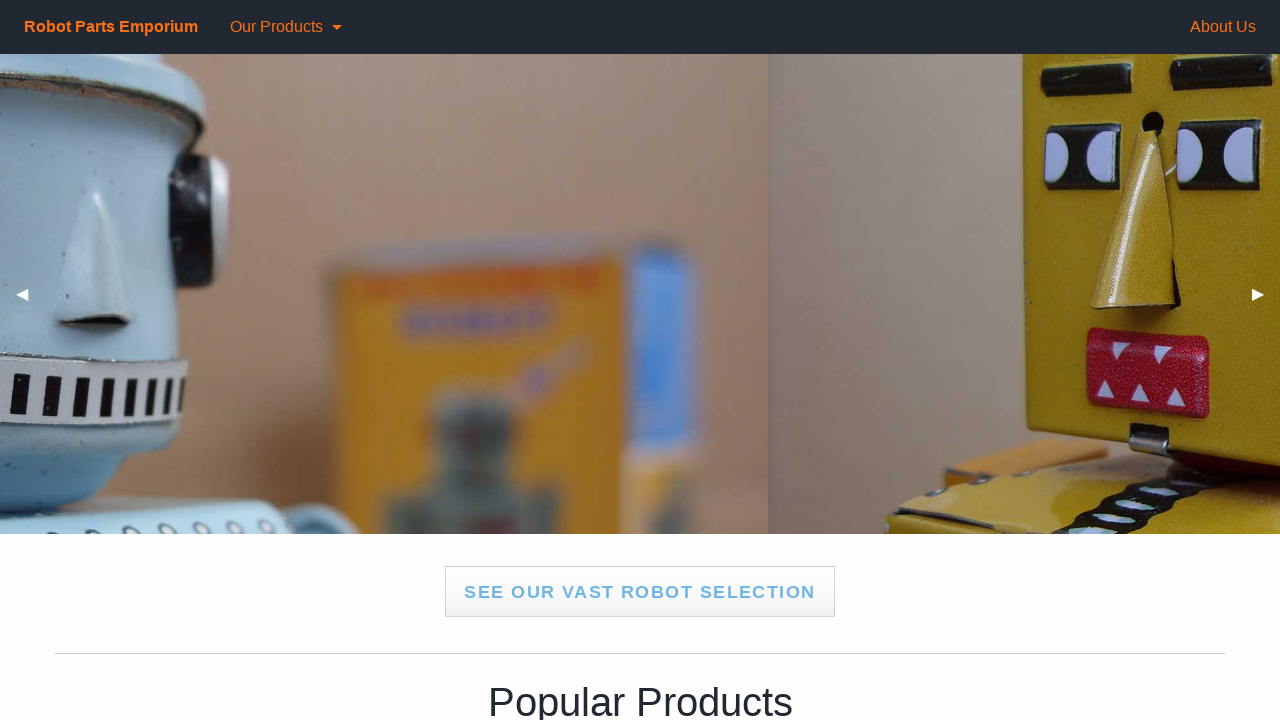

Waited for carousel image robot-1.jpg to be present
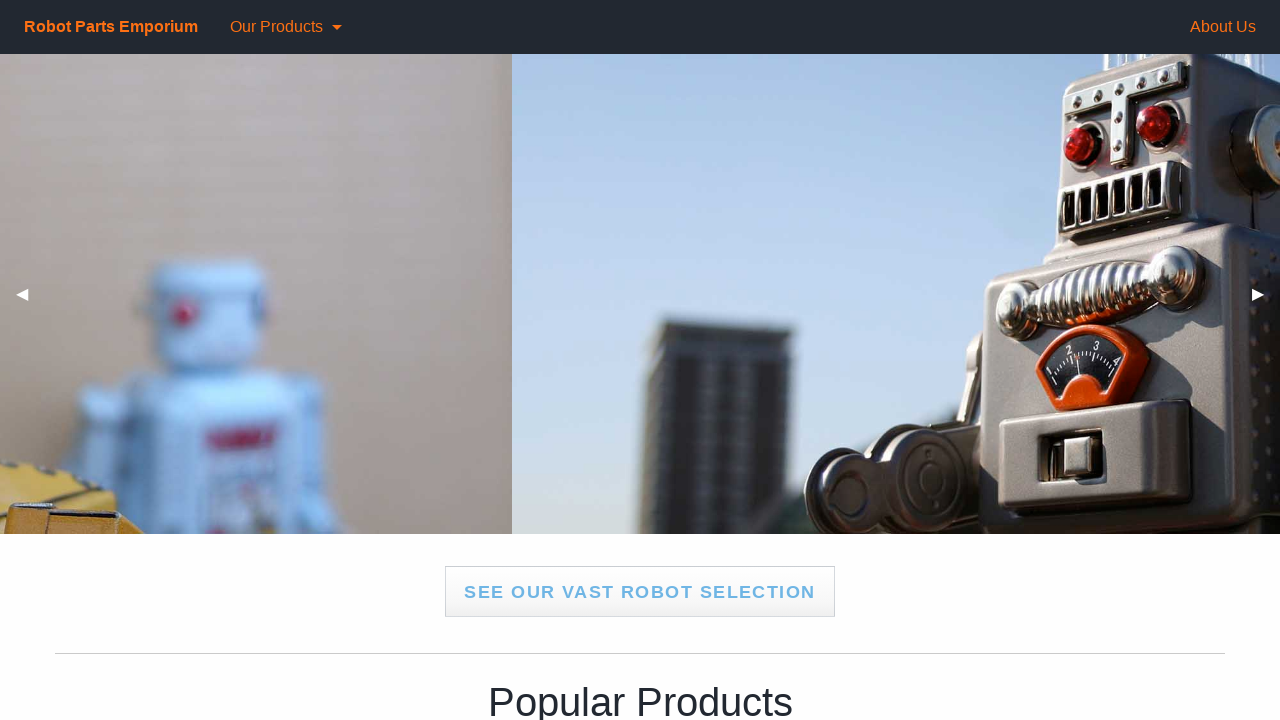

Waited for carousel image robot-3.jpg to be present
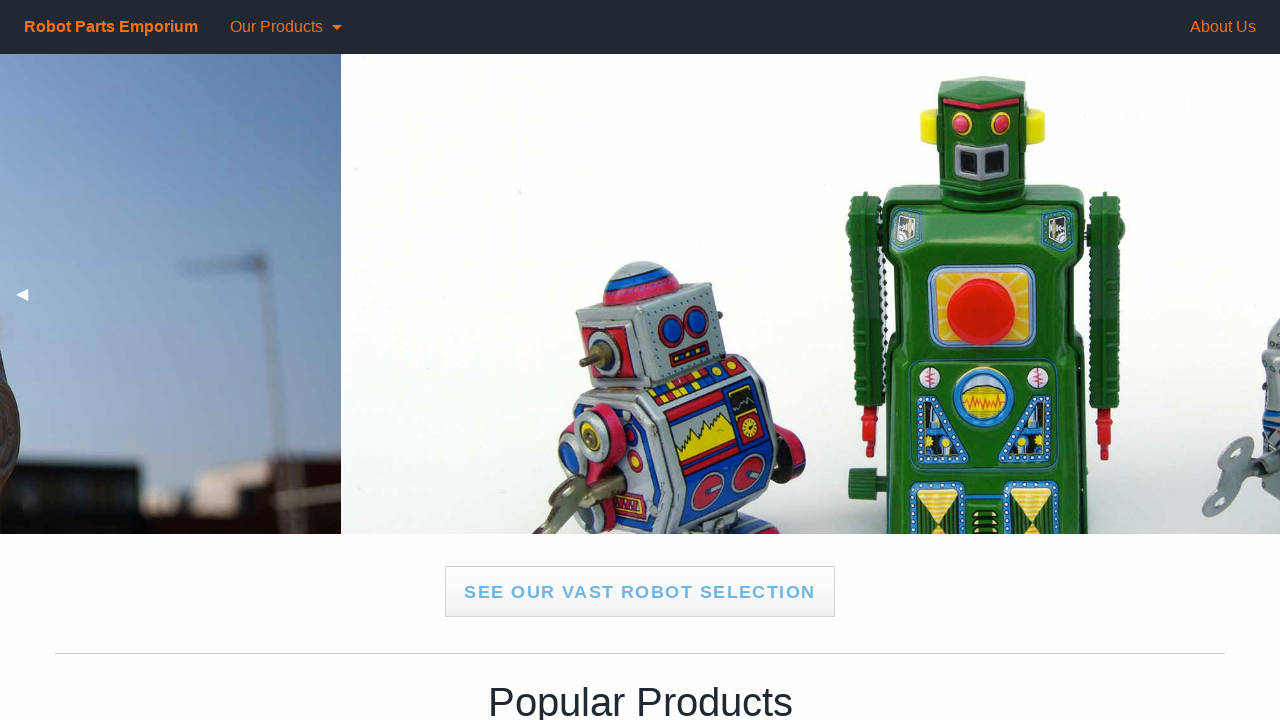

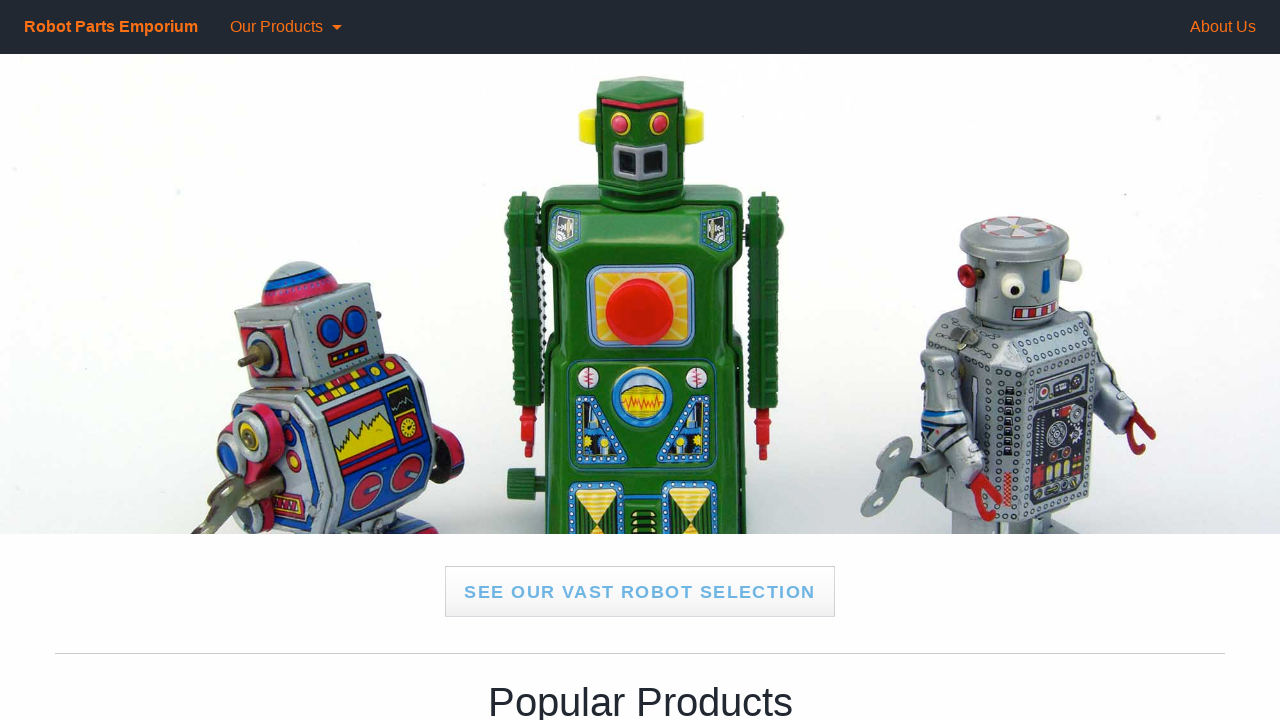